Tests a form submission by filling in first name, last name, and email fields, then clicking the submit button

Starting URL: http://secure-retreat-92358.herokuapp.com/

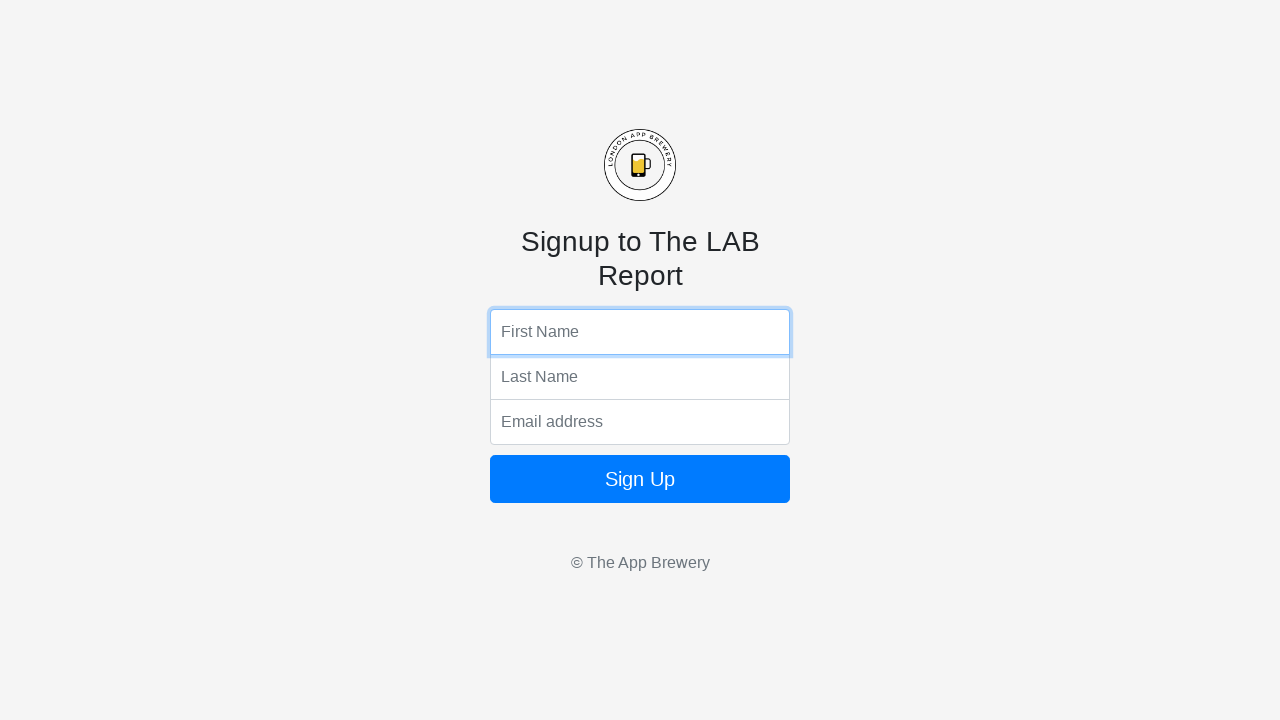

Filled first name field with 'Michal' on input[name='fName']
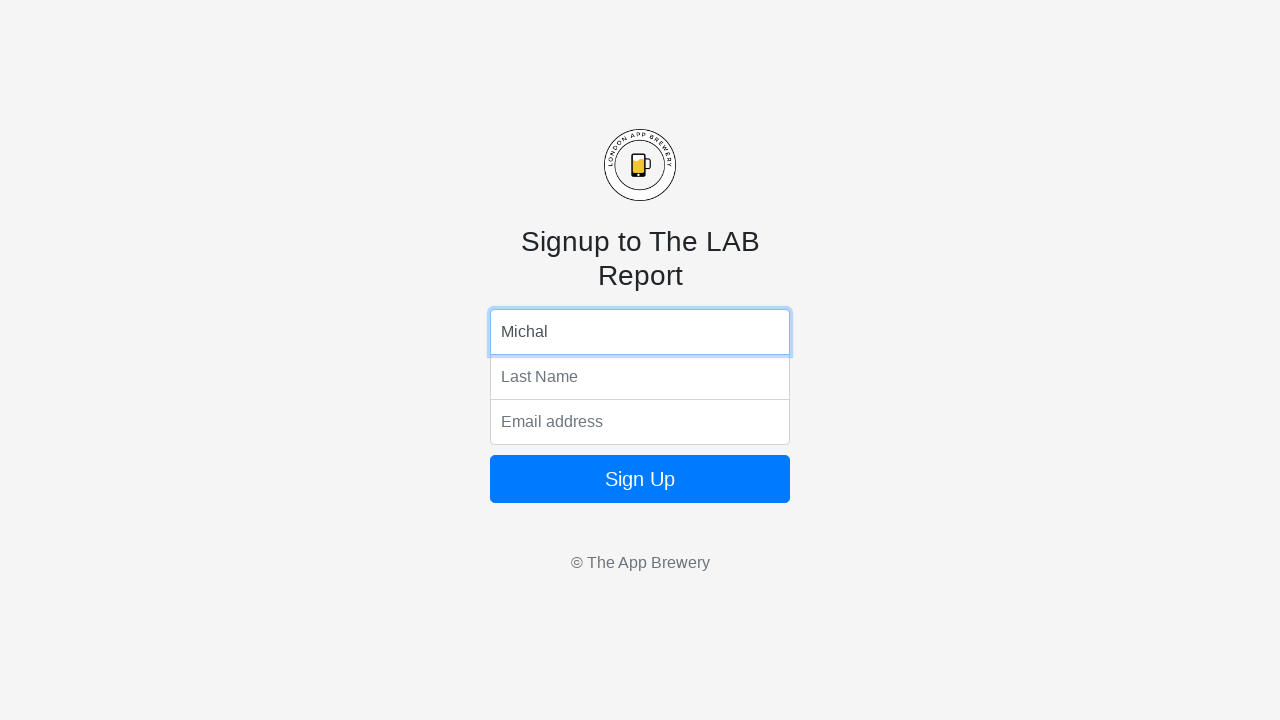

Filled last name field with 'Kuras' on input[name='lName']
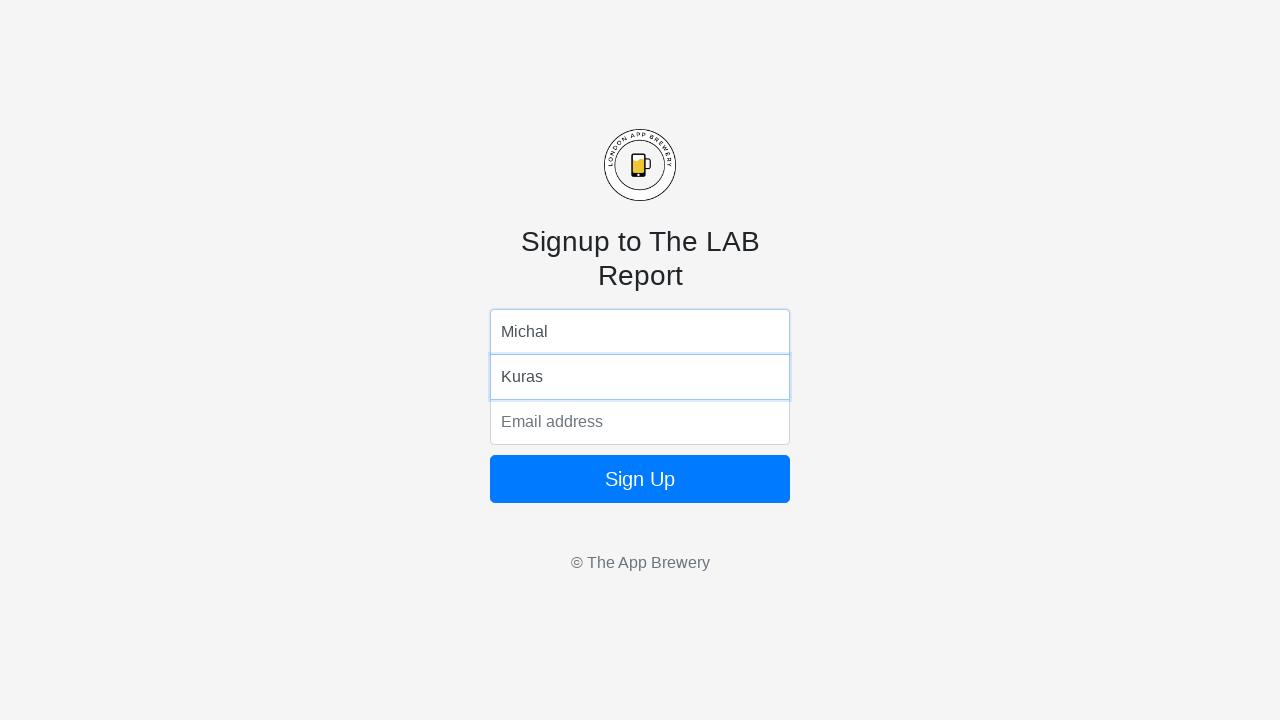

Filled email field with 'johndoe@gmail.com' on input[name='email']
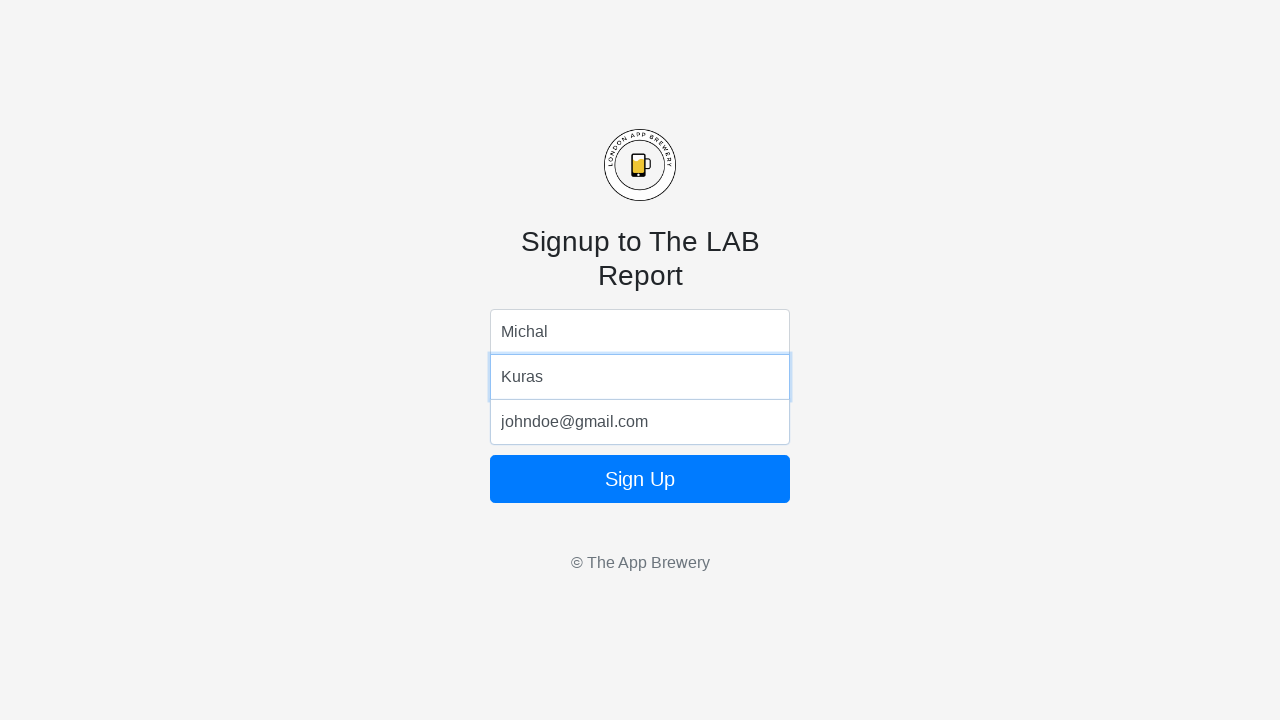

Clicked submit button to submit the form at (640, 479) on .btn
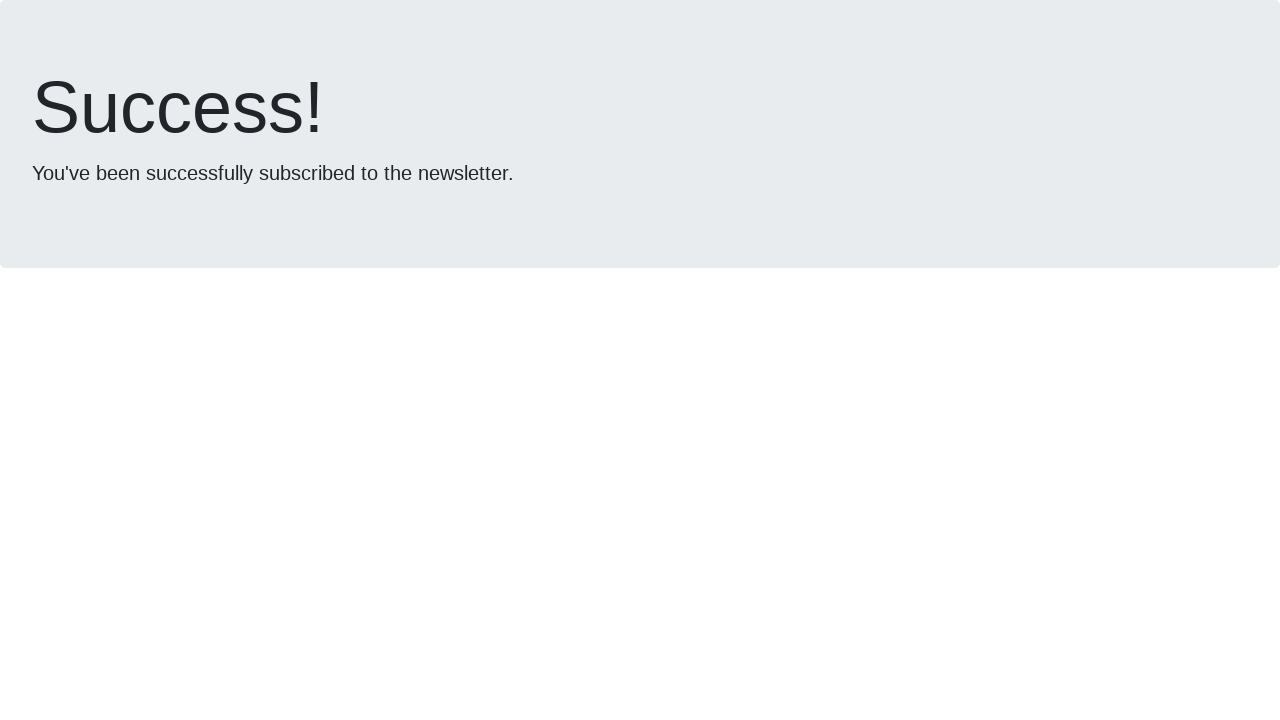

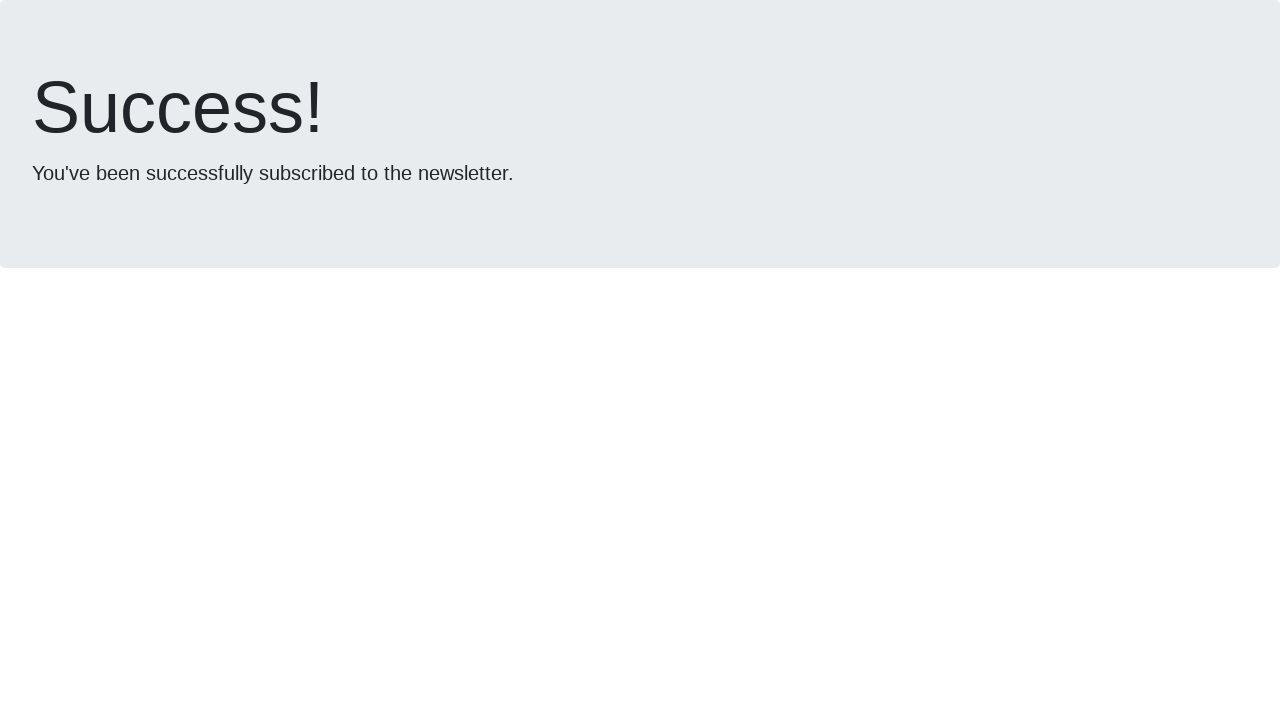